Tests the double click button functionality by performing a double click action and verifying the success message appears

Starting URL: https://demoqa.com/buttons

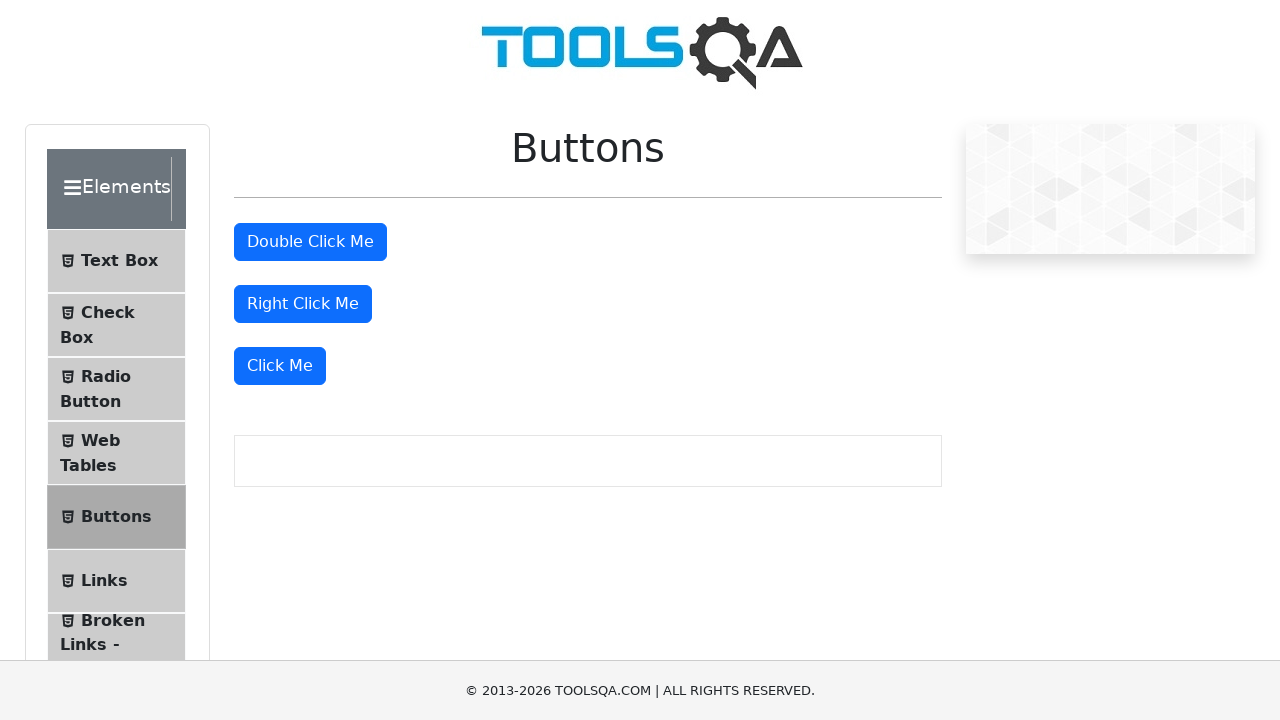

Performed double click on the double click button at (310, 242) on #doubleClickBtn
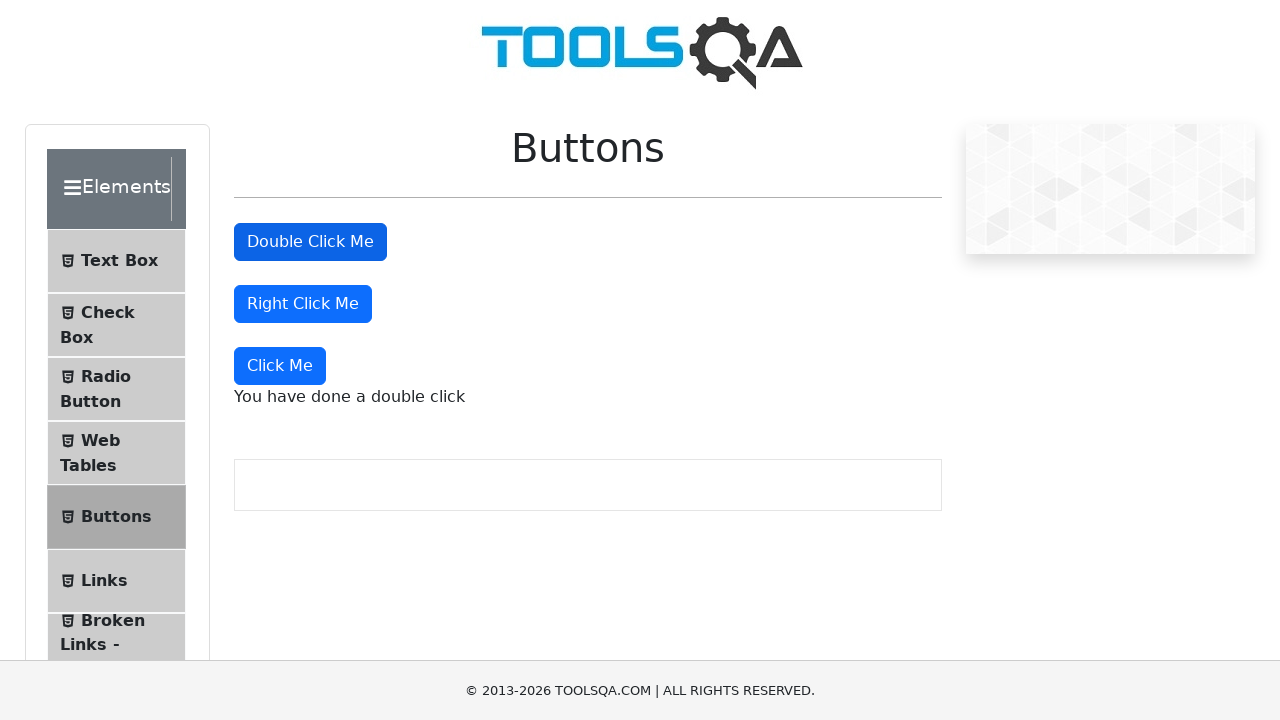

Double click success message appeared
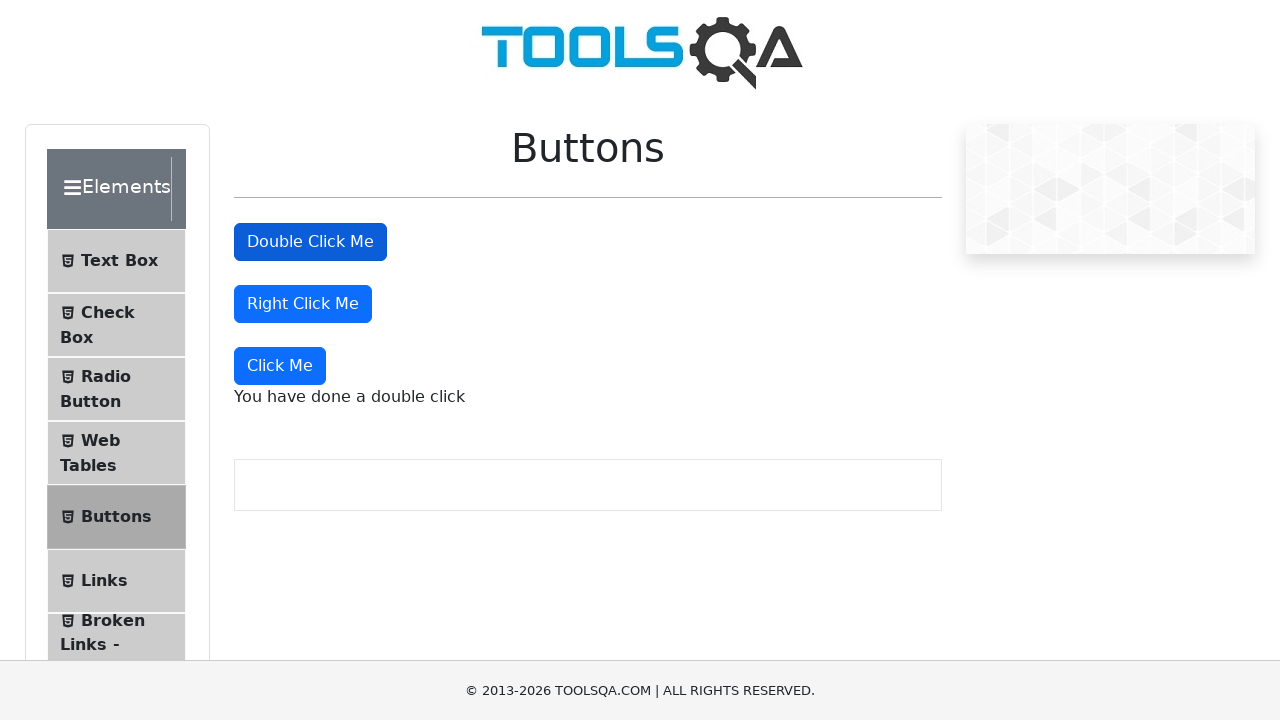

Located the double click message element
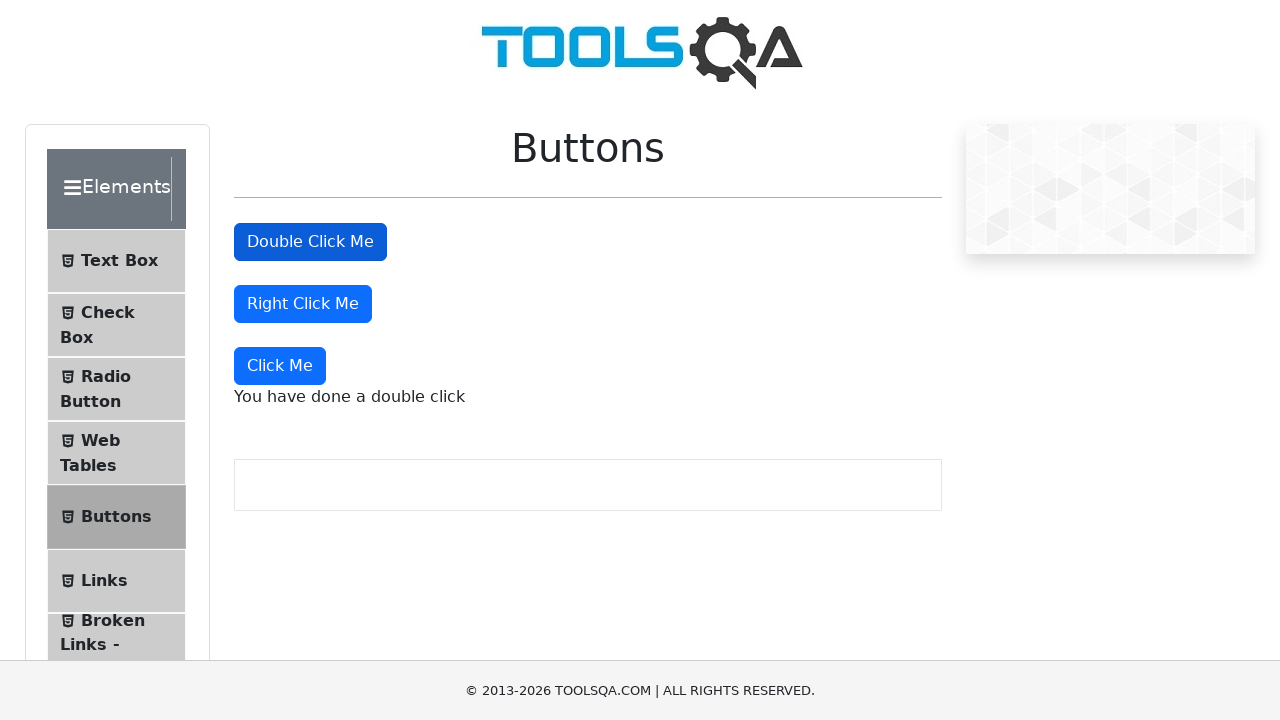

Verified success message text matches expected value 'You have done a double click'
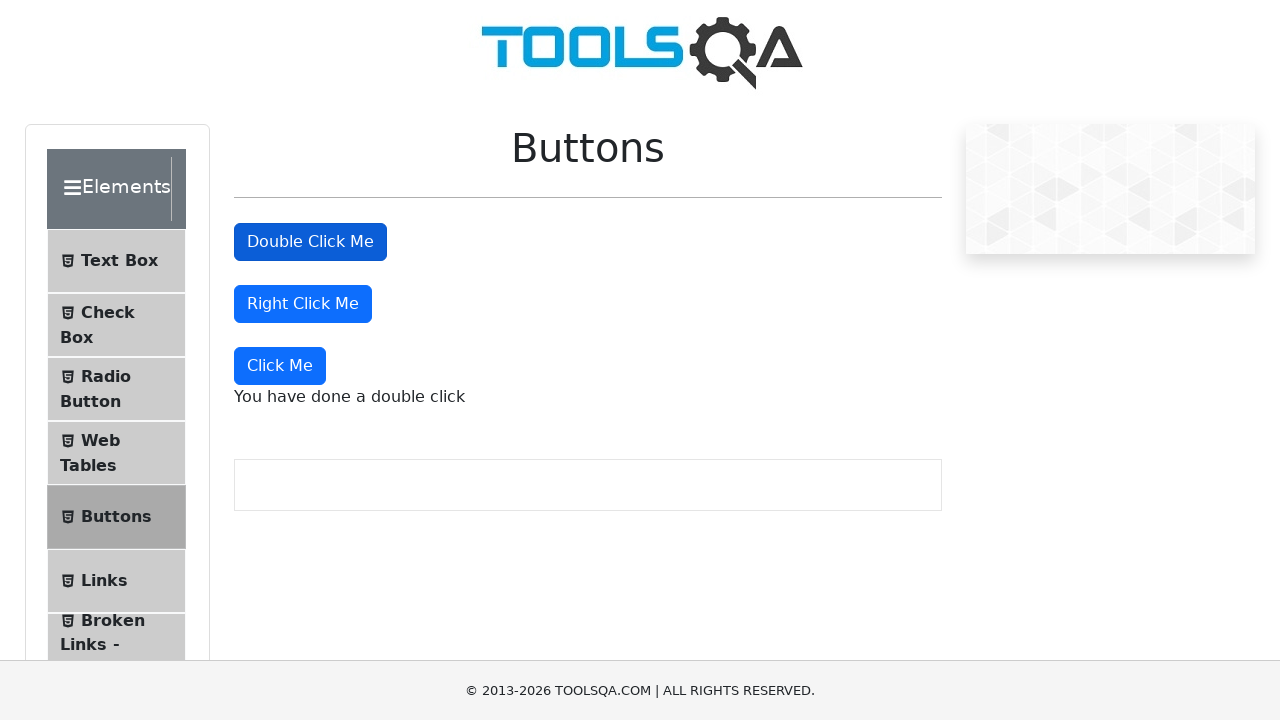

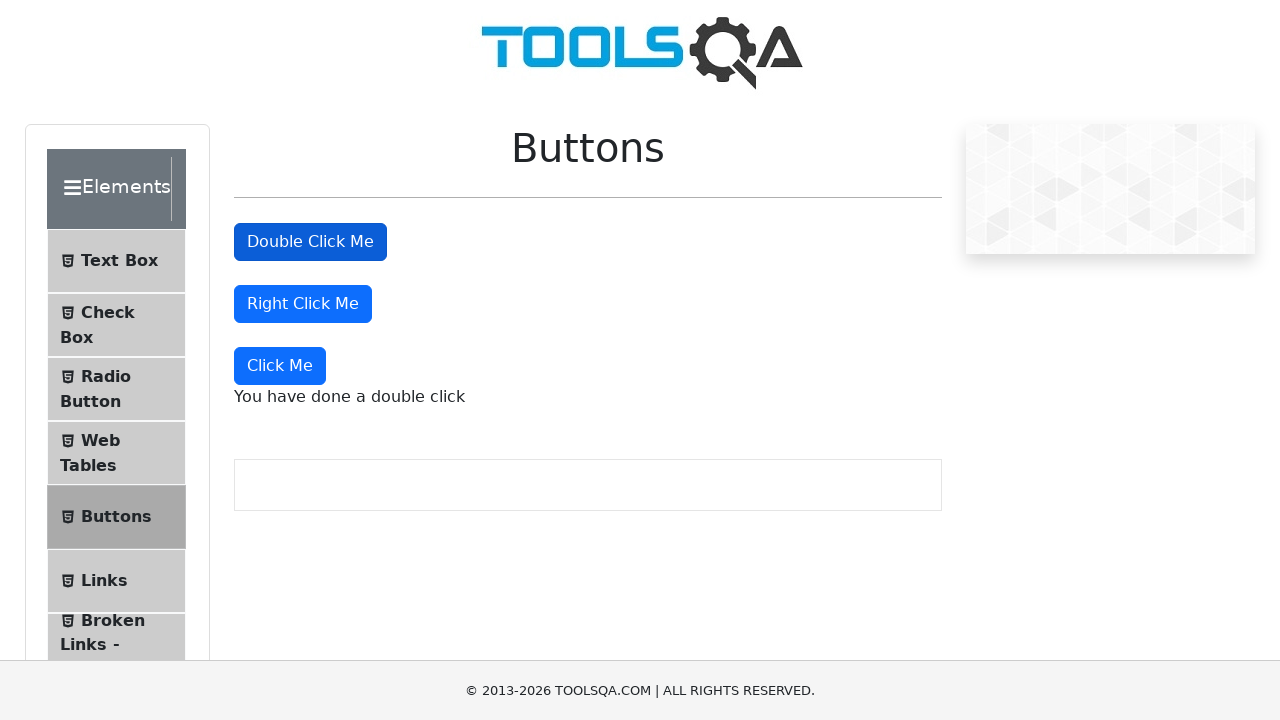